Tests a scrollable table on an automation practice page by scrolling the page and table, then verifying that the sum of values in the 4th column matches the displayed total amount.

Starting URL: https://rahulshettyacademy.com/AutomationPractice/

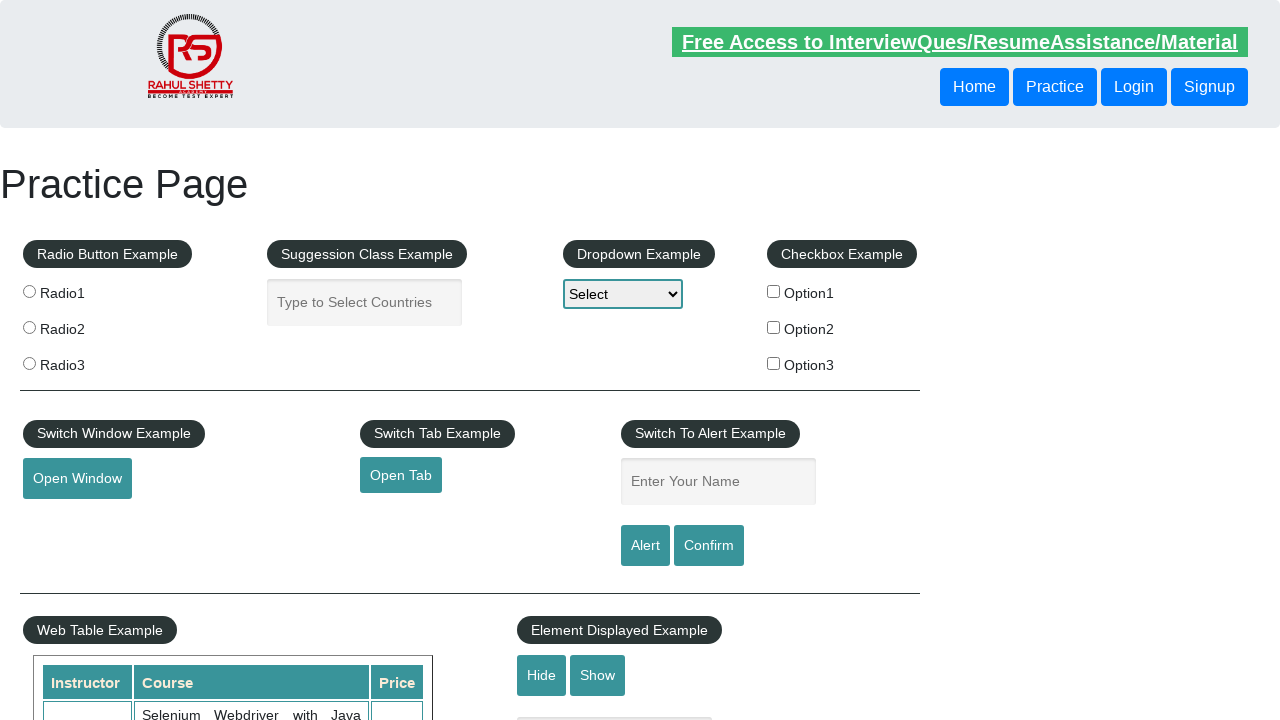

Scrolled page down by 500 pixels
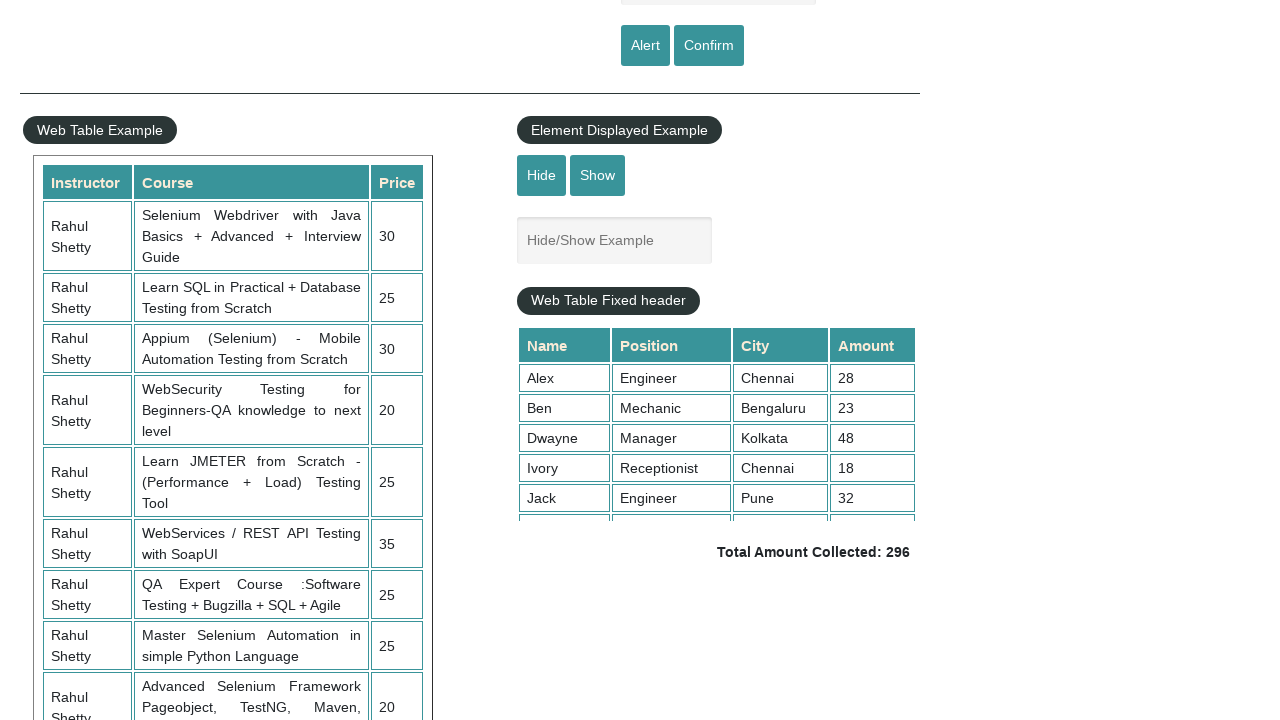

Table with class 'tableFixHead' is now visible
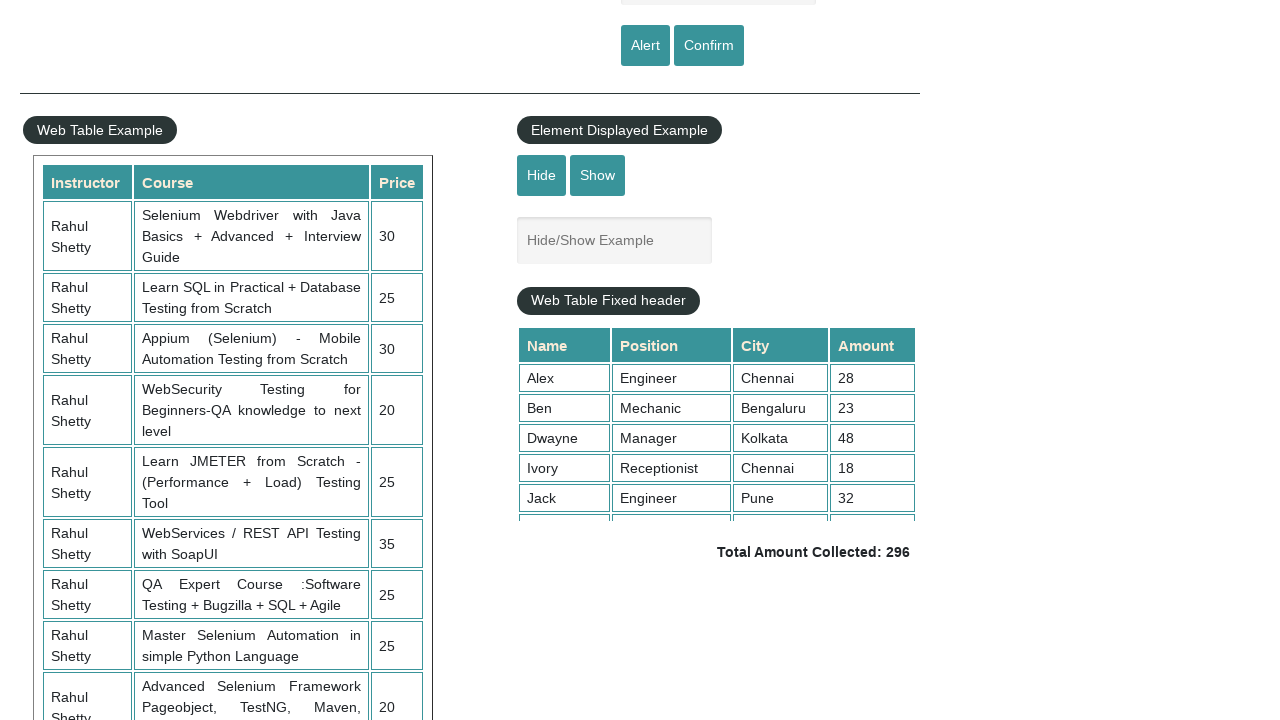

Scrolled within the table element to position 5000
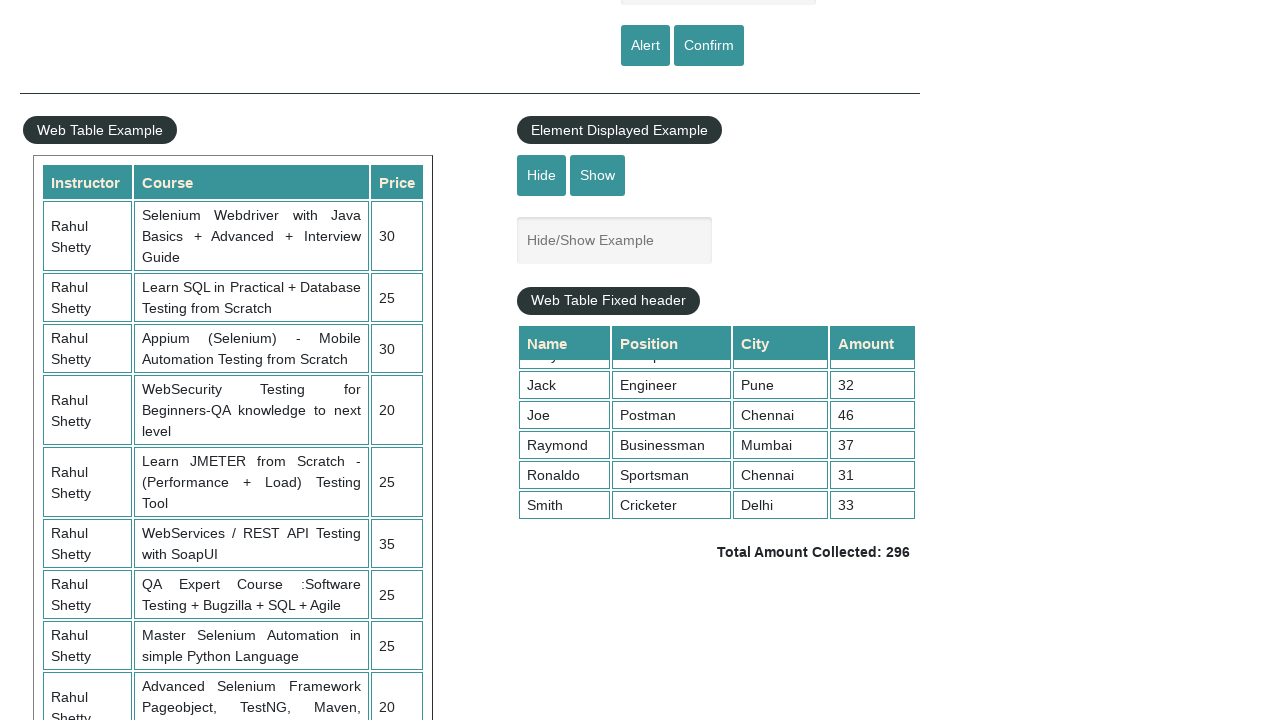

Table data in 4th column loaded
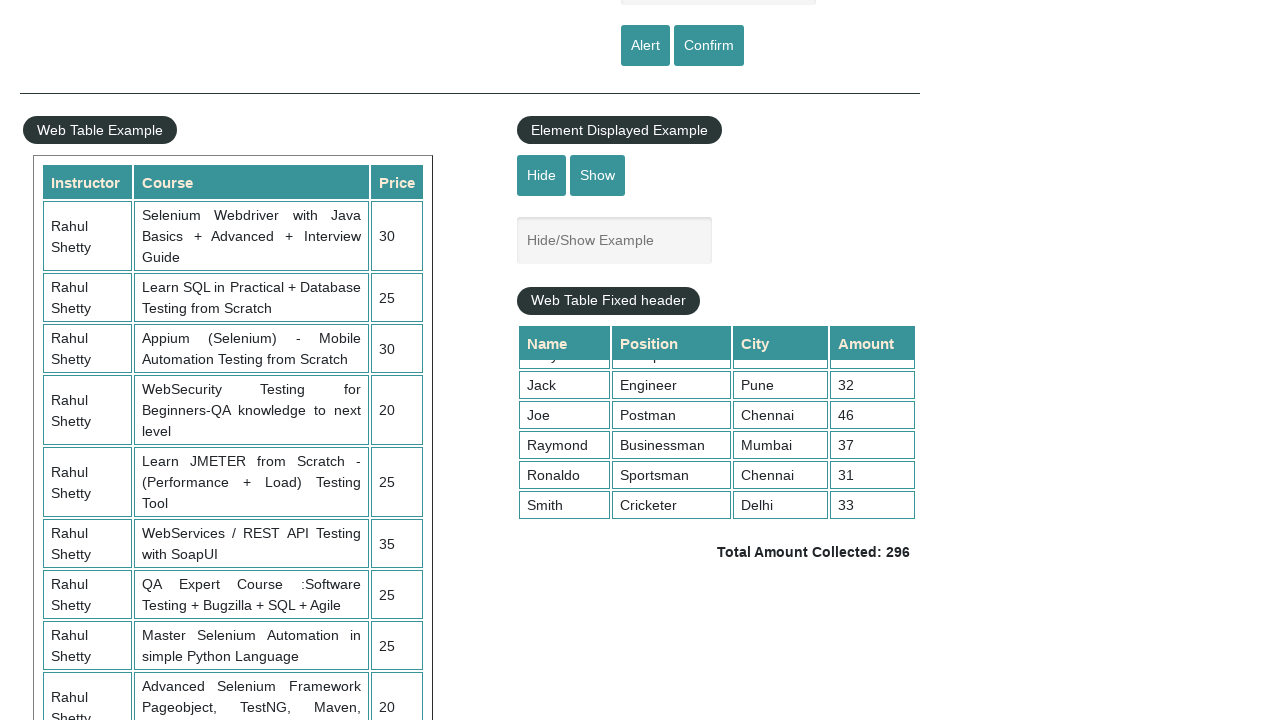

Retrieved 9 values from the 4th column of the table
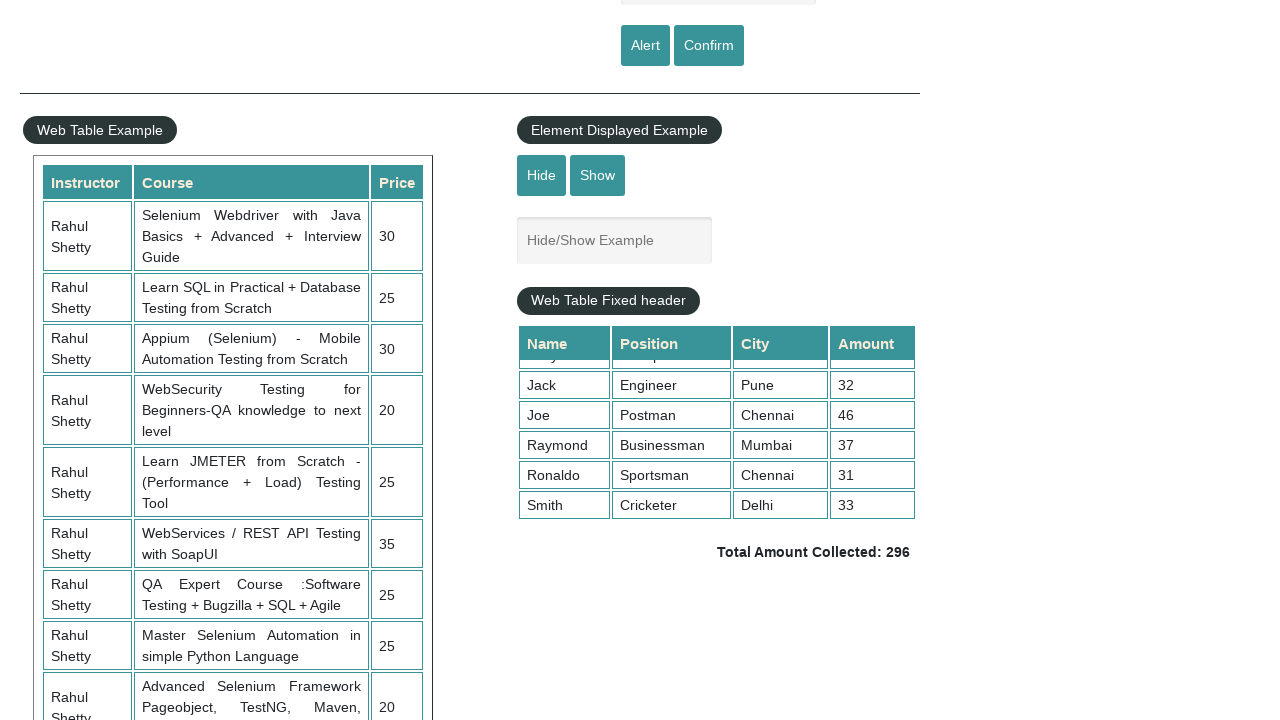

Calculated sum of 4th column values: 296
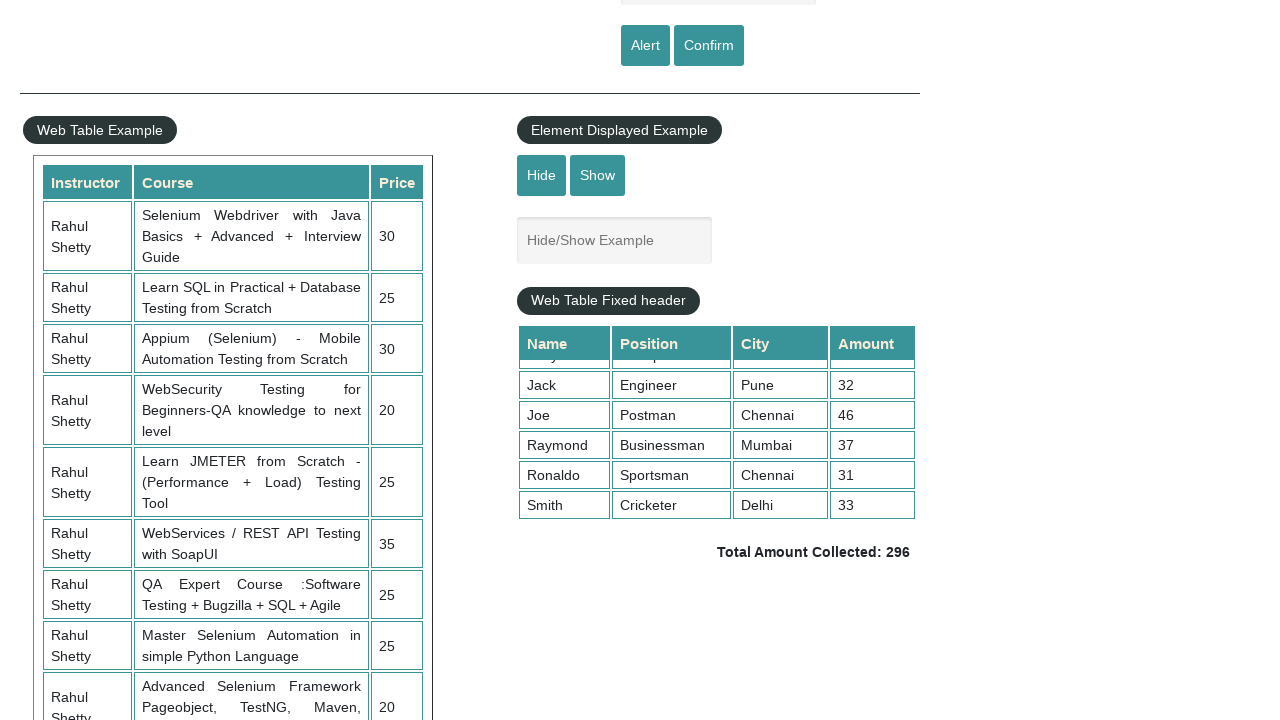

Retrieved displayed total amount text:  Total Amount Collected: 296 
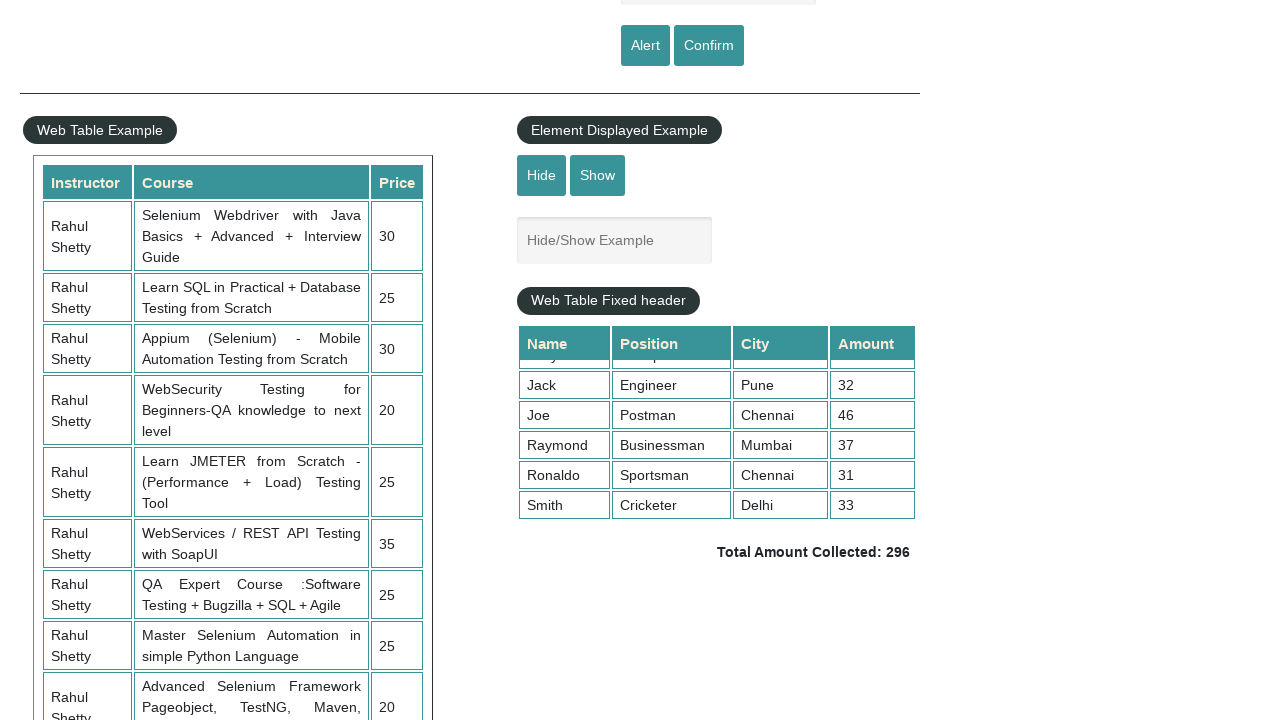

Parsed displayed total: 296
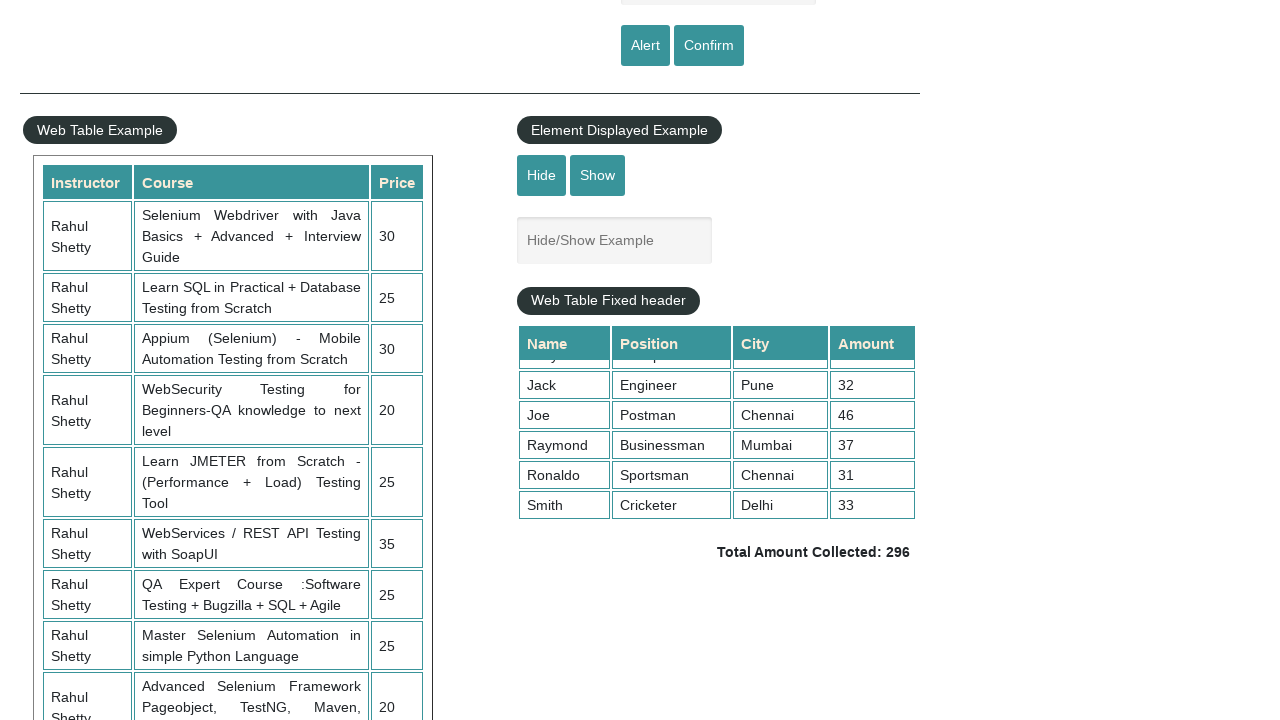

Verified that calculated sum (296) matches displayed total (296)
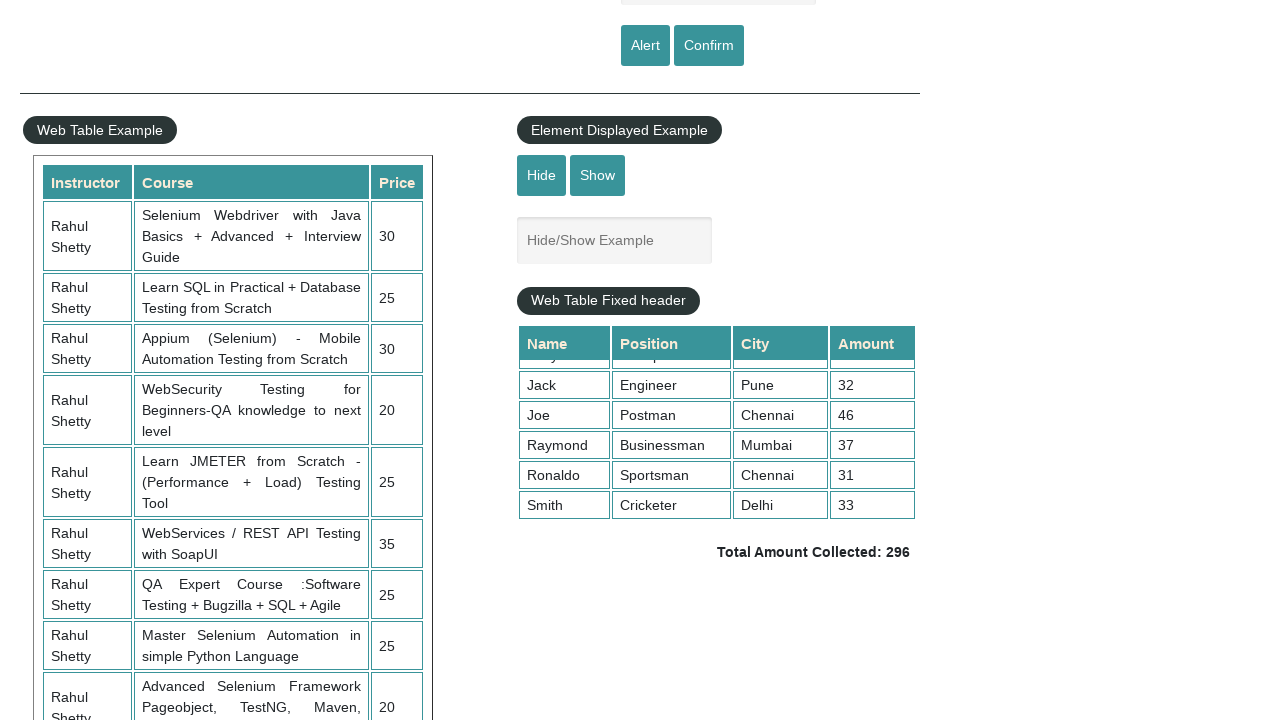

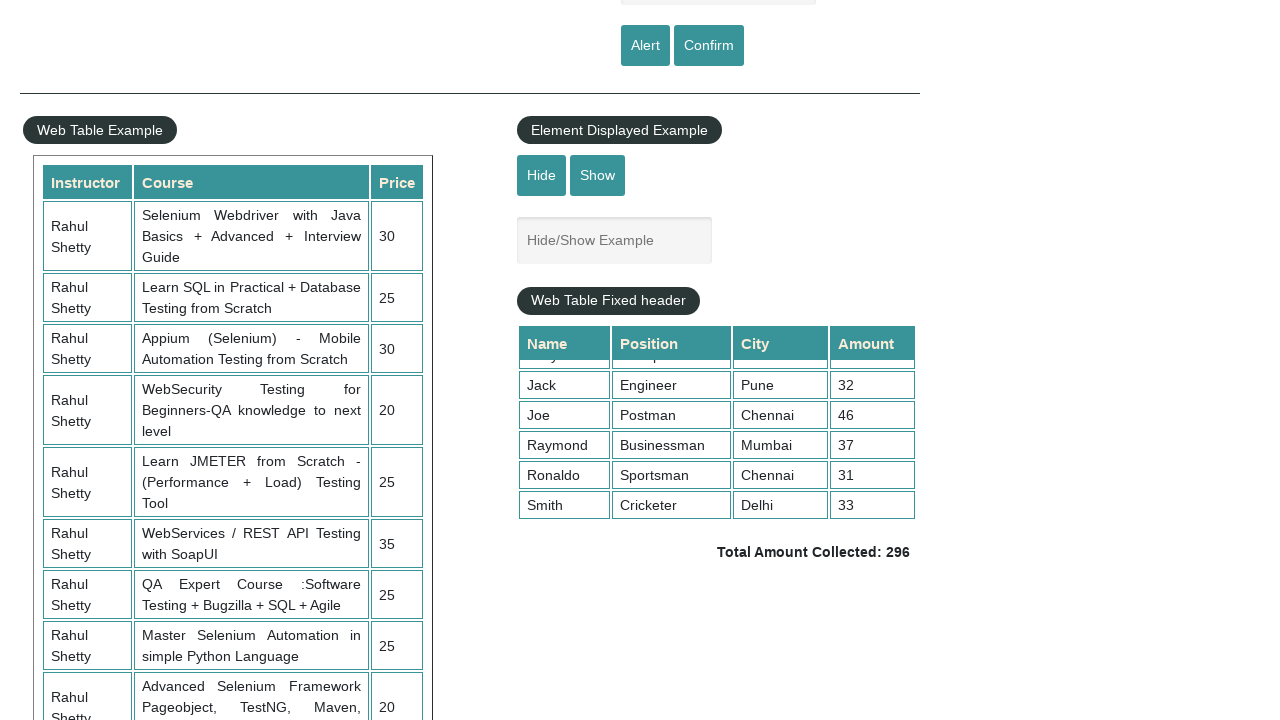